Tests editing a todo item by double-clicking on it, changing the text, and pressing Enter.

Starting URL: https://demo.playwright.dev/todomvc

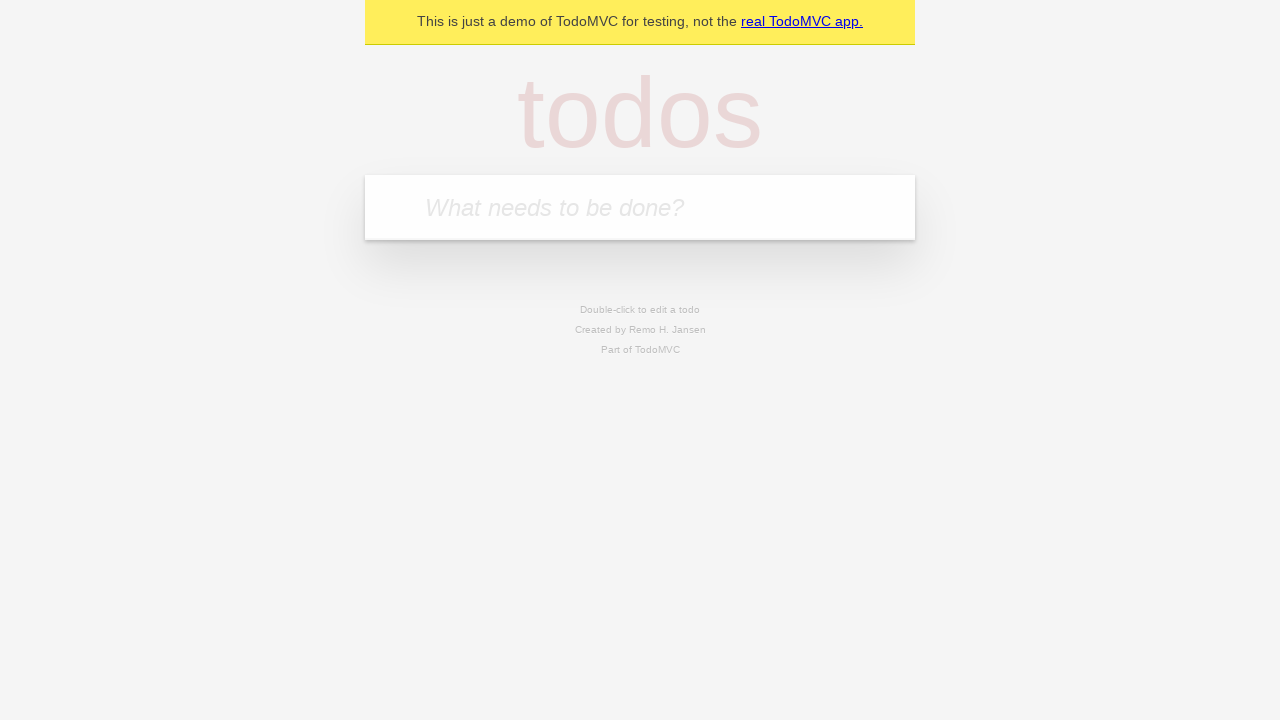

Filled todo input with 'buy some cheese' on internal:attr=[placeholder="What needs to be done?"i]
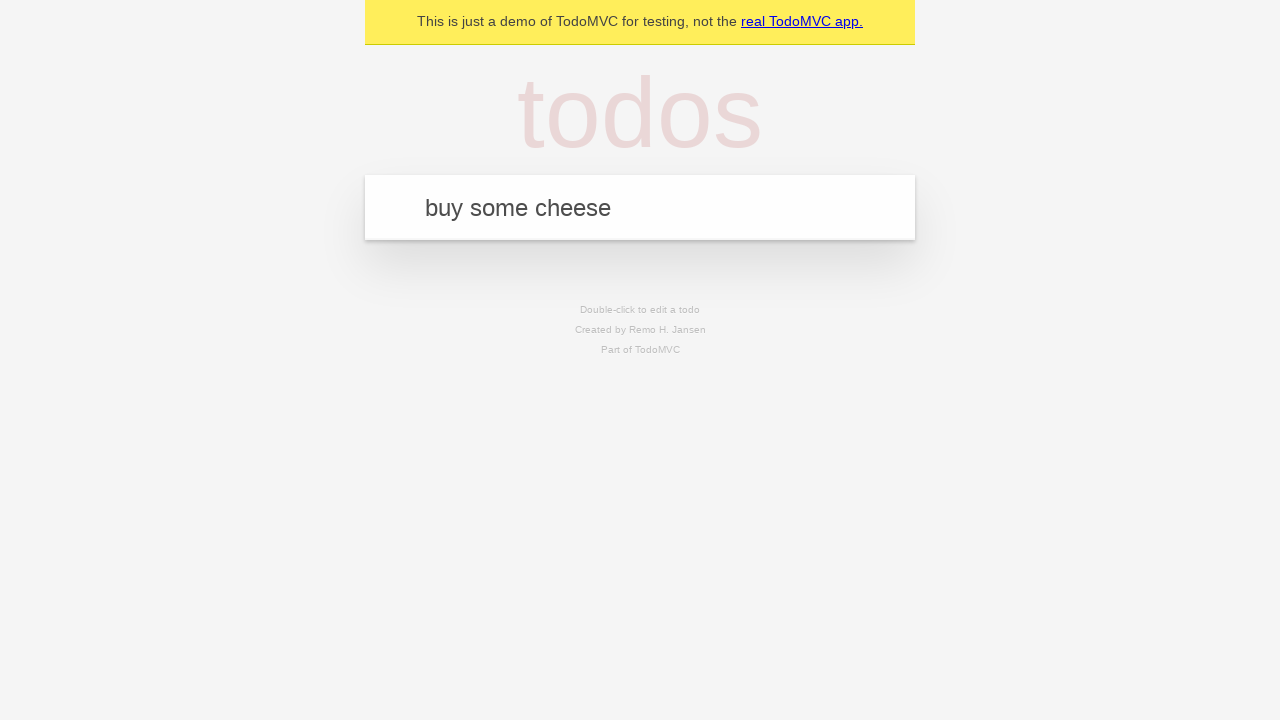

Pressed Enter to add first todo on internal:attr=[placeholder="What needs to be done?"i]
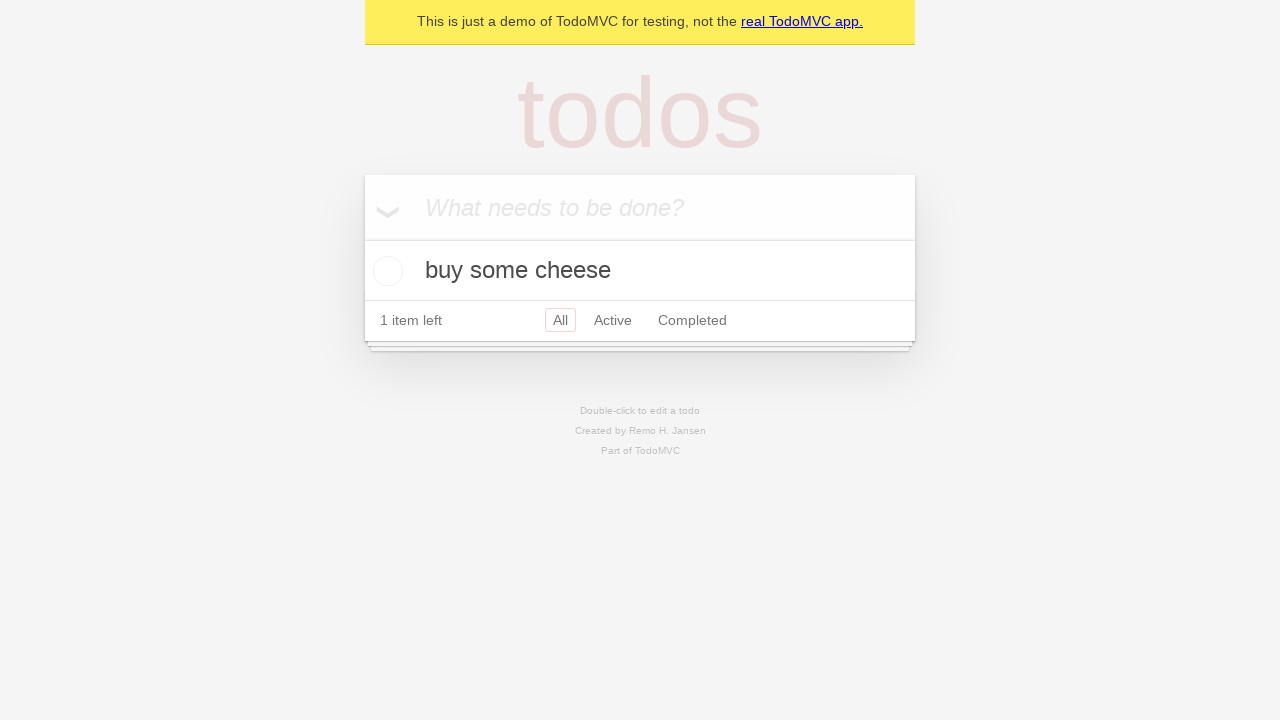

Filled todo input with 'feed the cat' on internal:attr=[placeholder="What needs to be done?"i]
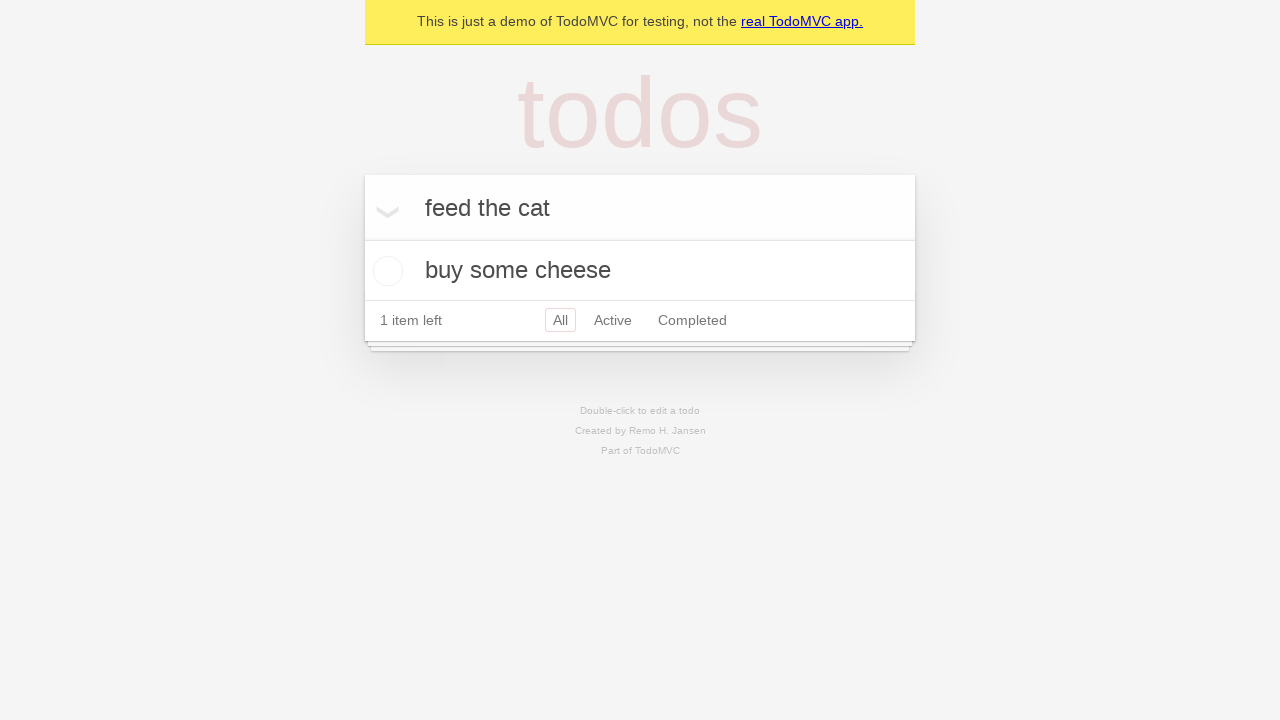

Pressed Enter to add second todo on internal:attr=[placeholder="What needs to be done?"i]
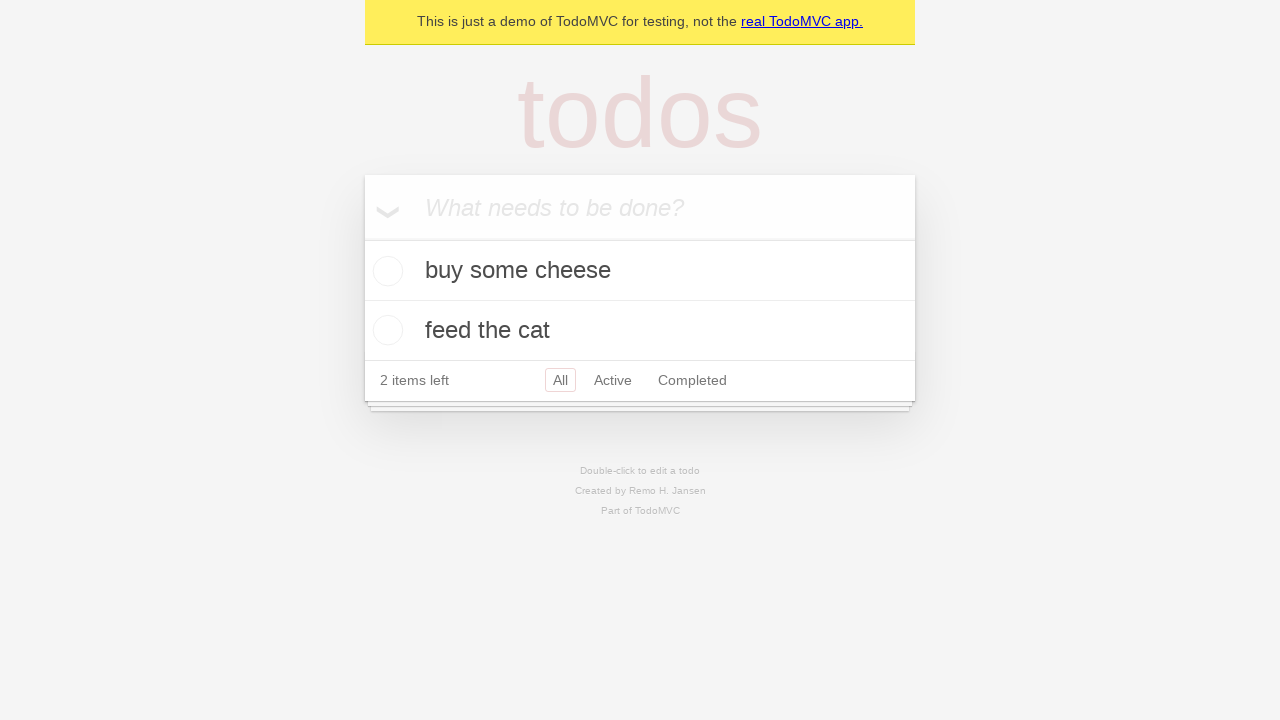

Filled todo input with 'book a doctors appointment' on internal:attr=[placeholder="What needs to be done?"i]
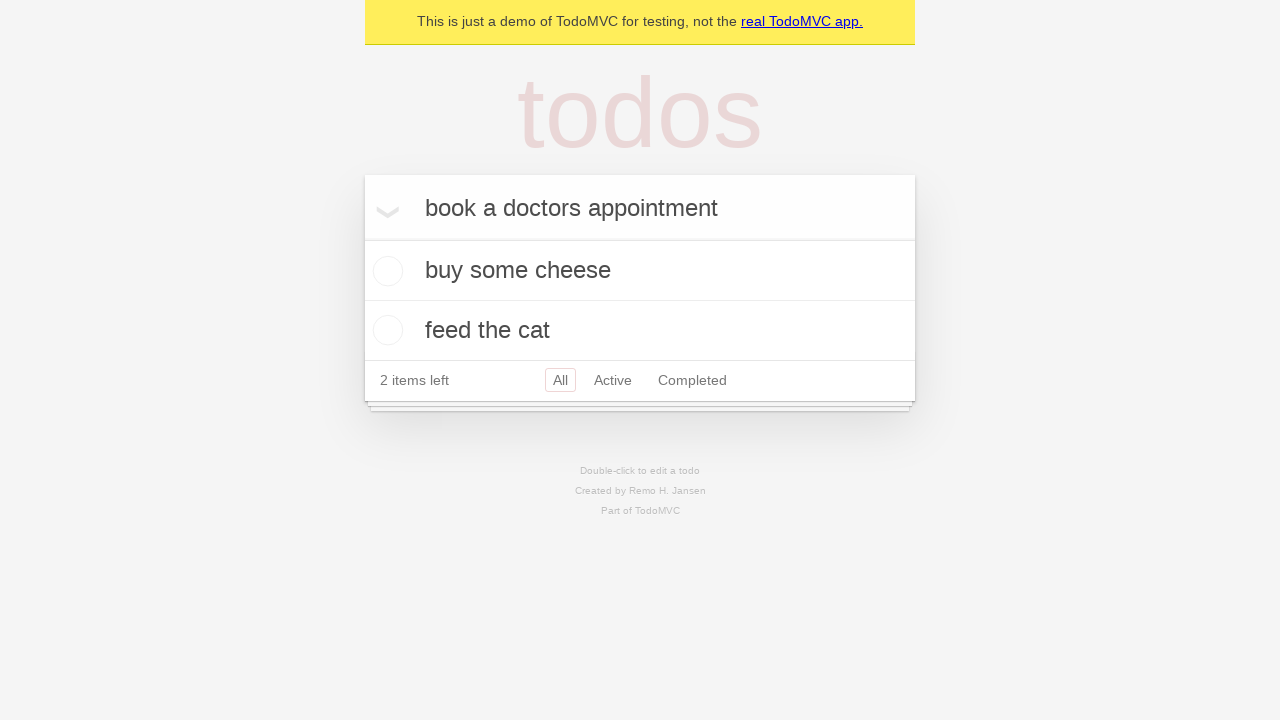

Pressed Enter to add third todo on internal:attr=[placeholder="What needs to be done?"i]
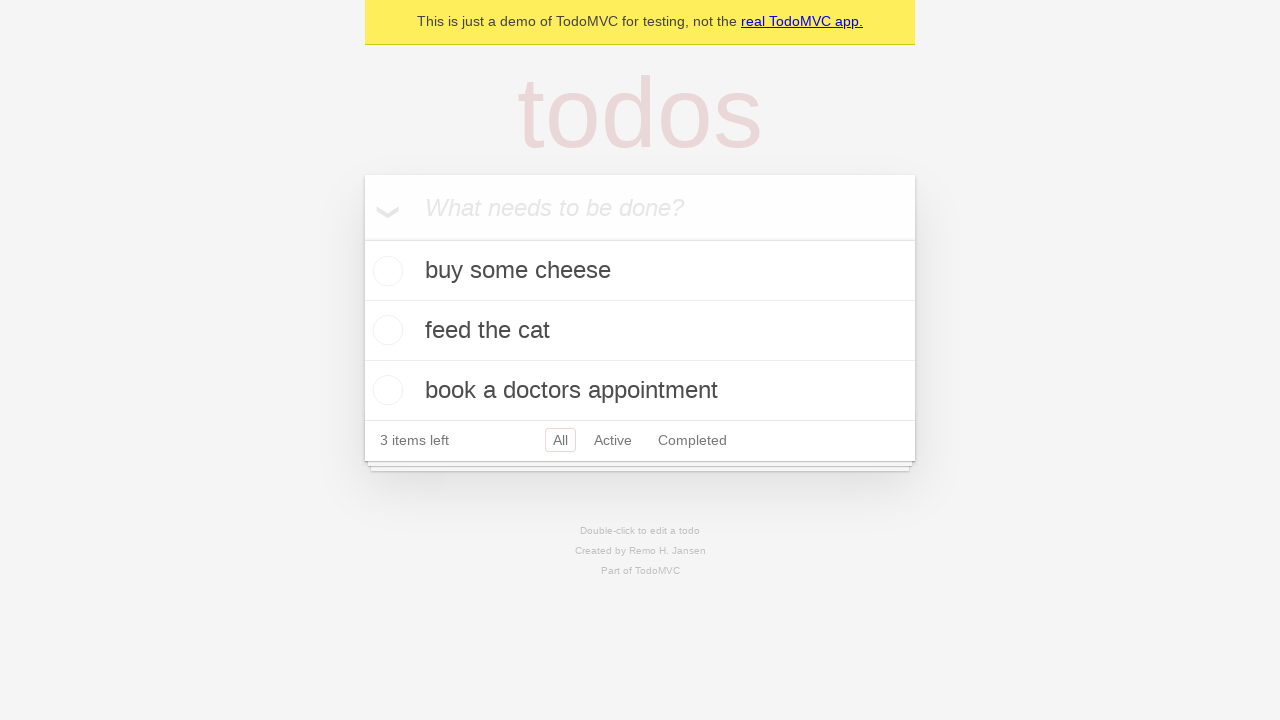

Waited for all three todos to appear
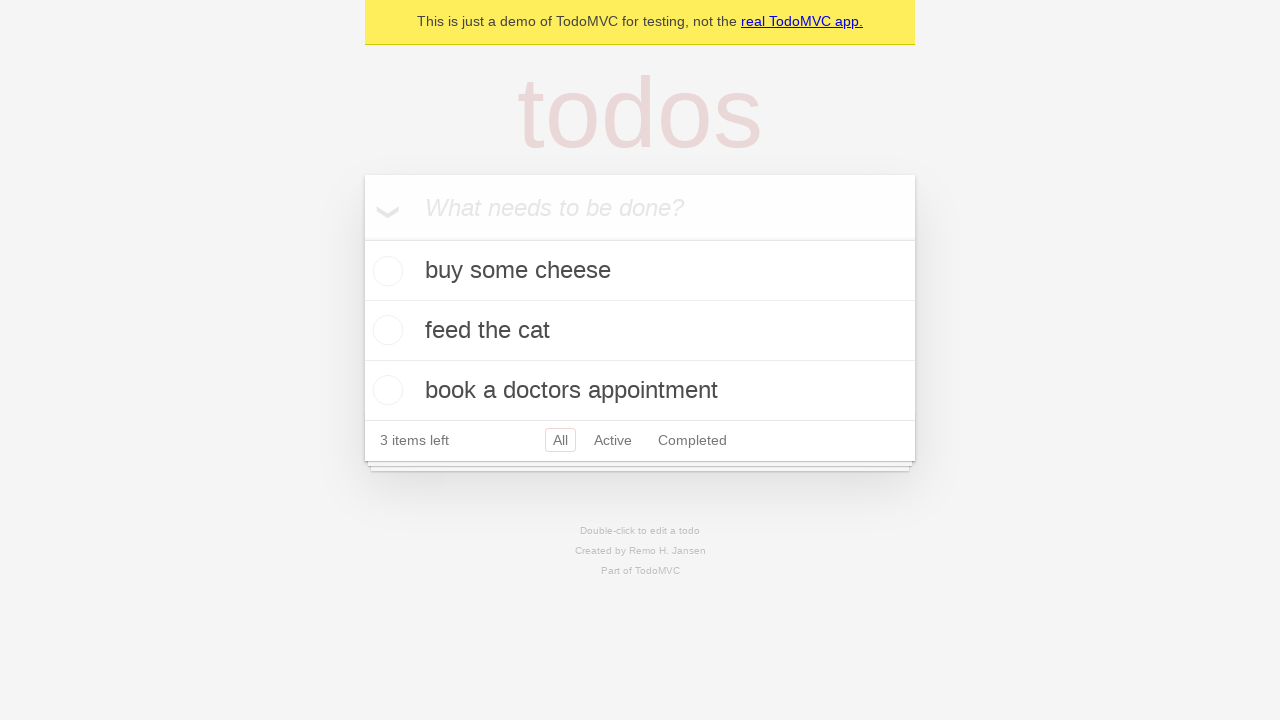

Double-clicked on second todo to enter edit mode at (640, 331) on internal:testid=[data-testid="todo-item"s] >> nth=1
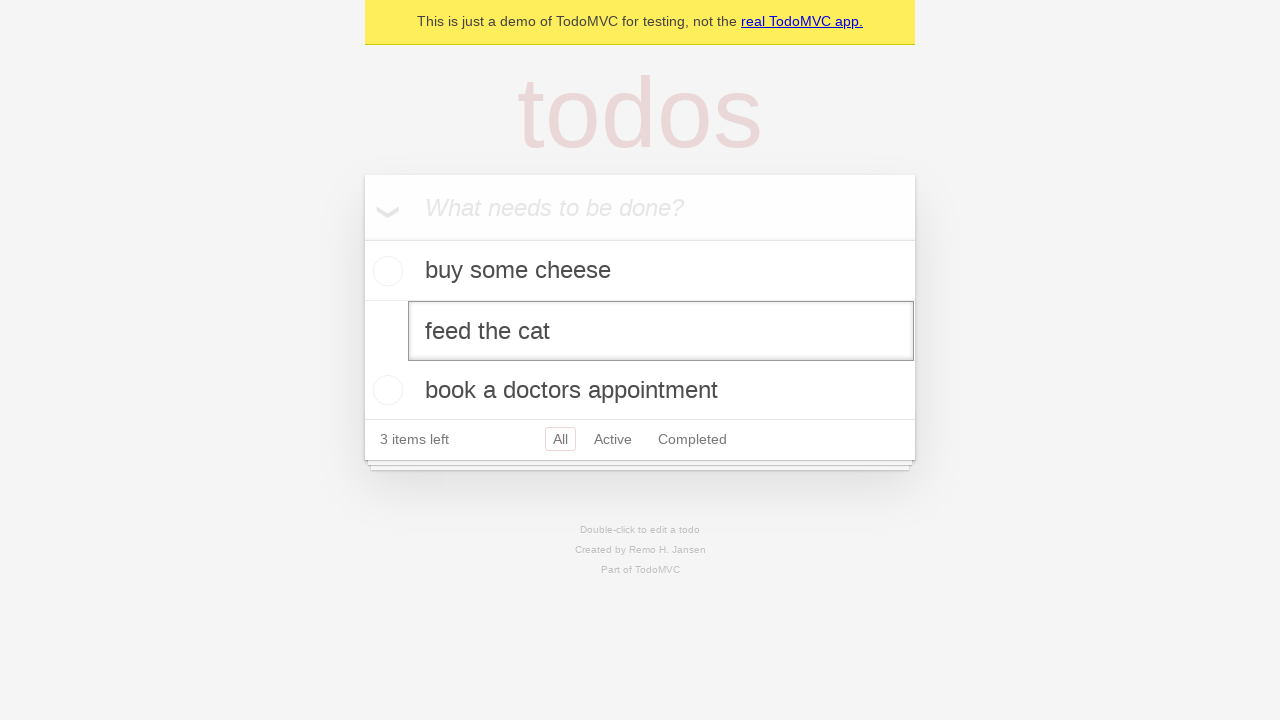

Changed todo text to 'buy some sausages' on internal:testid=[data-testid="todo-item"s] >> nth=1 >> internal:role=textbox[nam
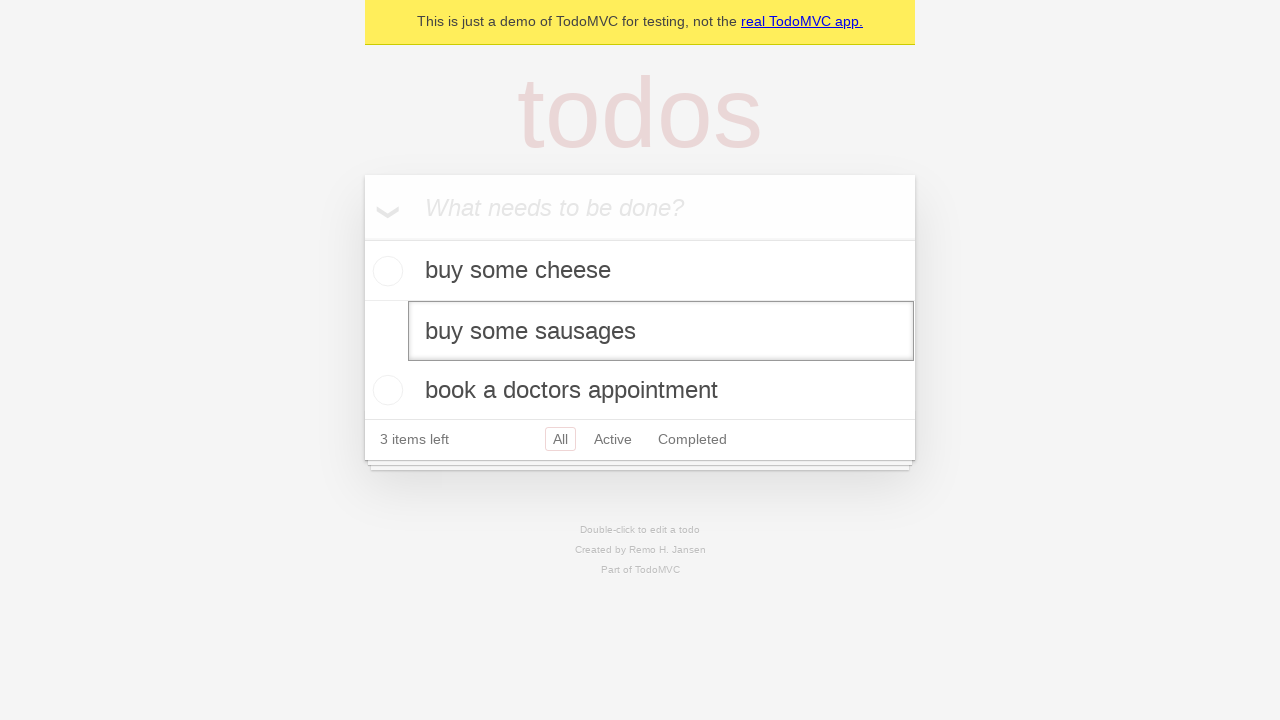

Pressed Enter to save the edited todo on internal:testid=[data-testid="todo-item"s] >> nth=1 >> internal:role=textbox[nam
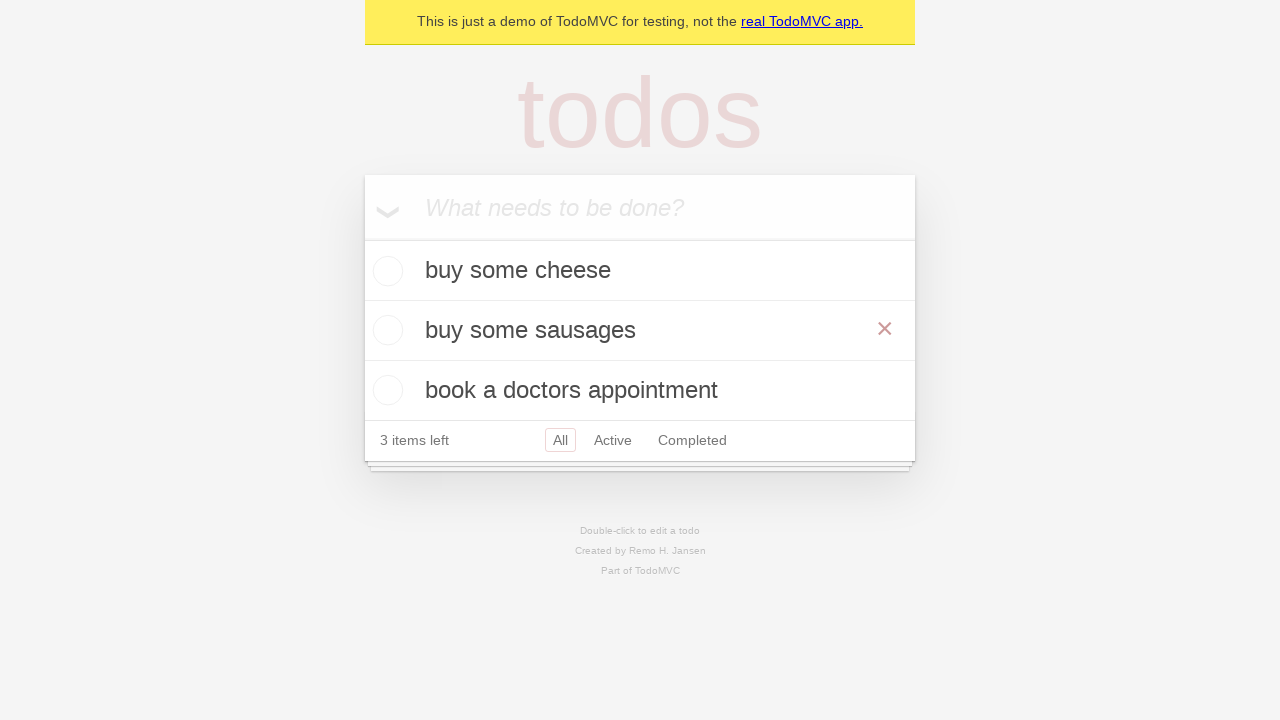

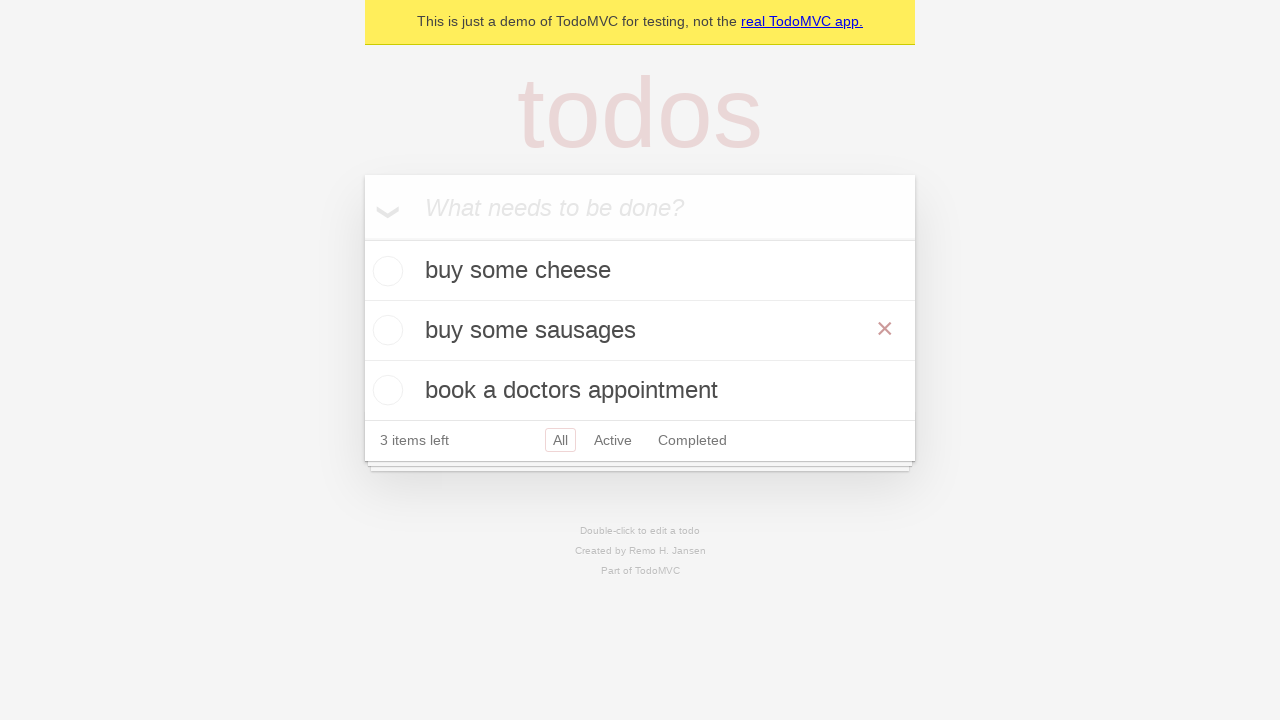